Tests drag and drop functionality by dragging a Mobile Charger item to the Mobile Accessories drop zone

Starting URL: https://demoapps.qspiders.com/ui/dragDrop/dragToCorrect?sublist=1

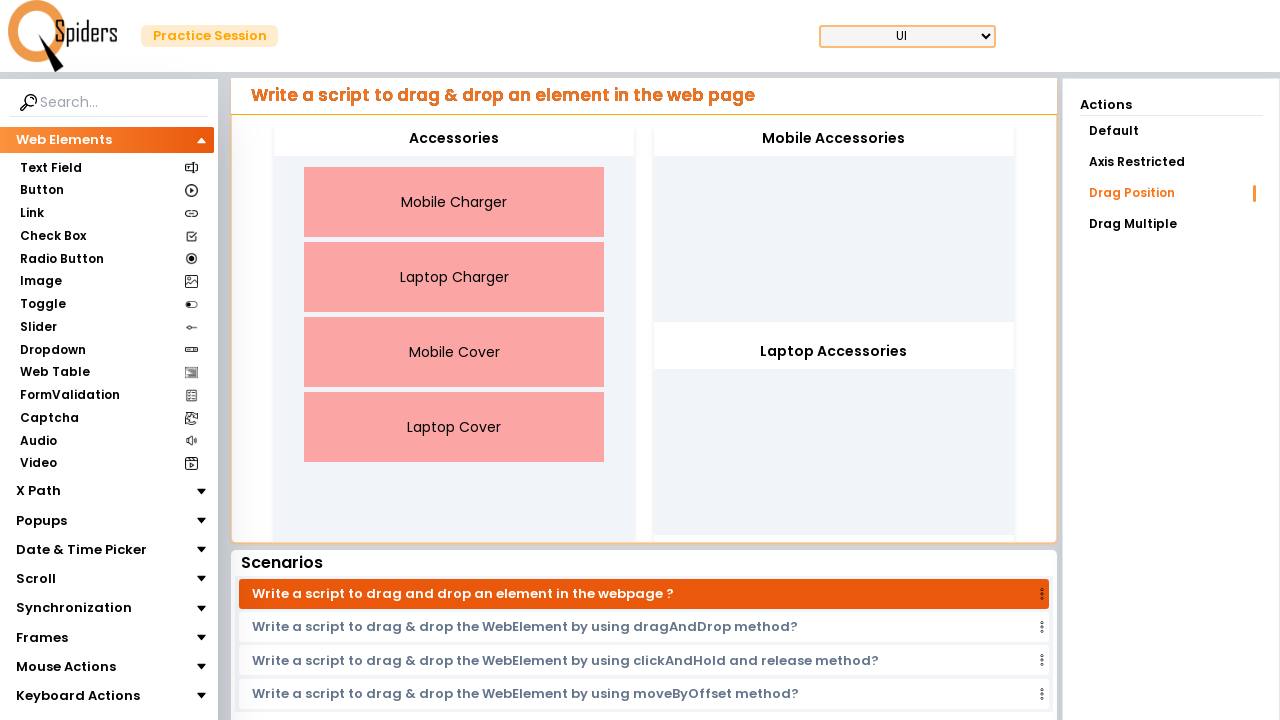

Navigated to drag and drop test page
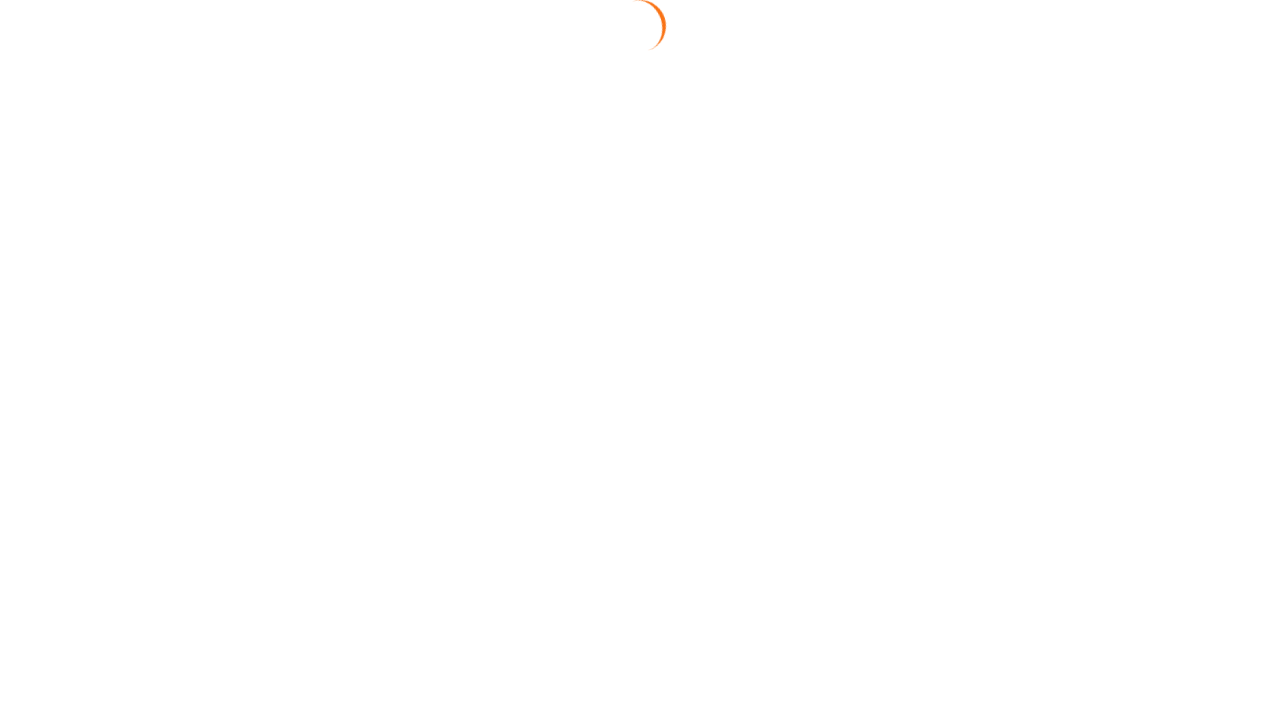

Located Mobile Charger draggable element
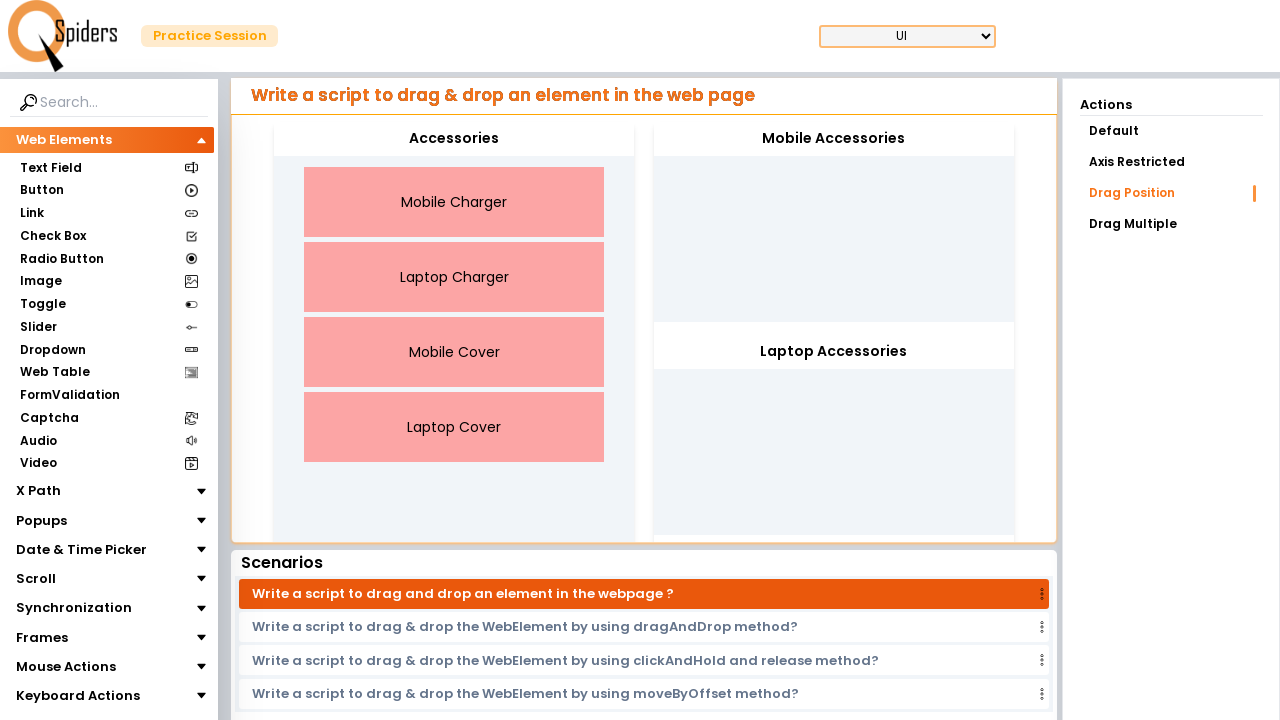

Located Mobile Accessories drop zone
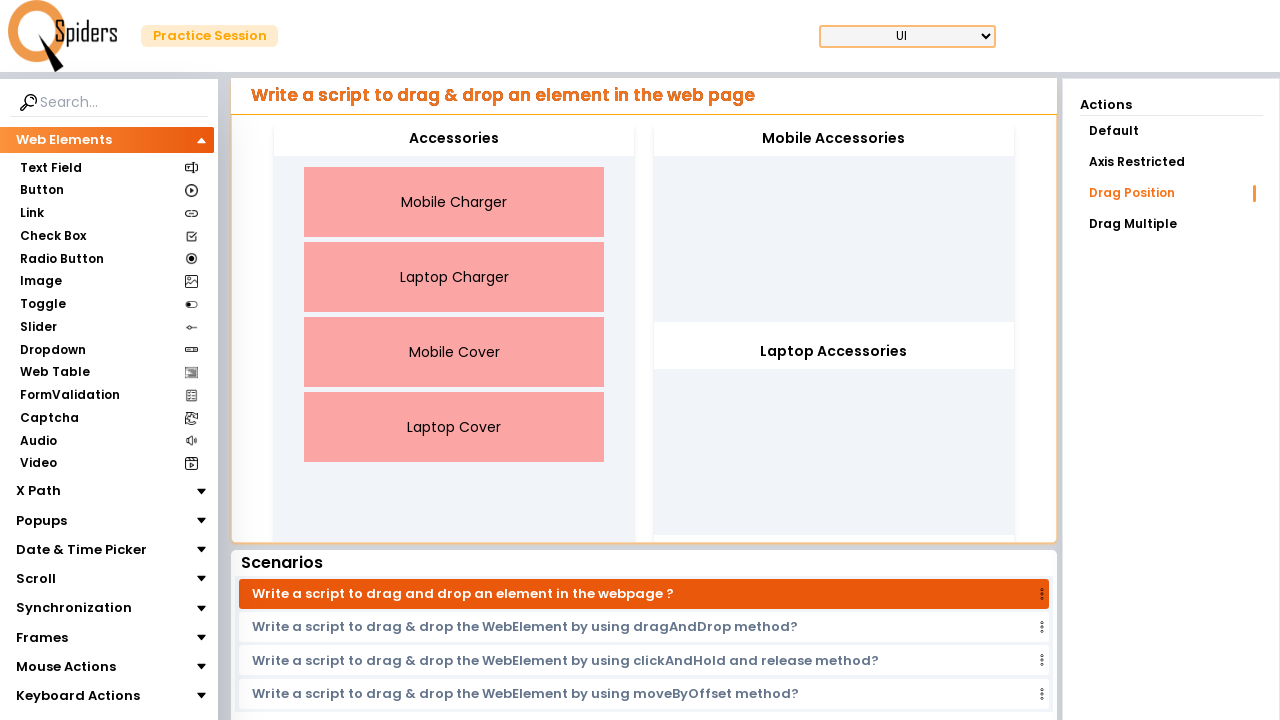

Dragged Mobile Charger item to Mobile Accessories drop zone at (834, 139)
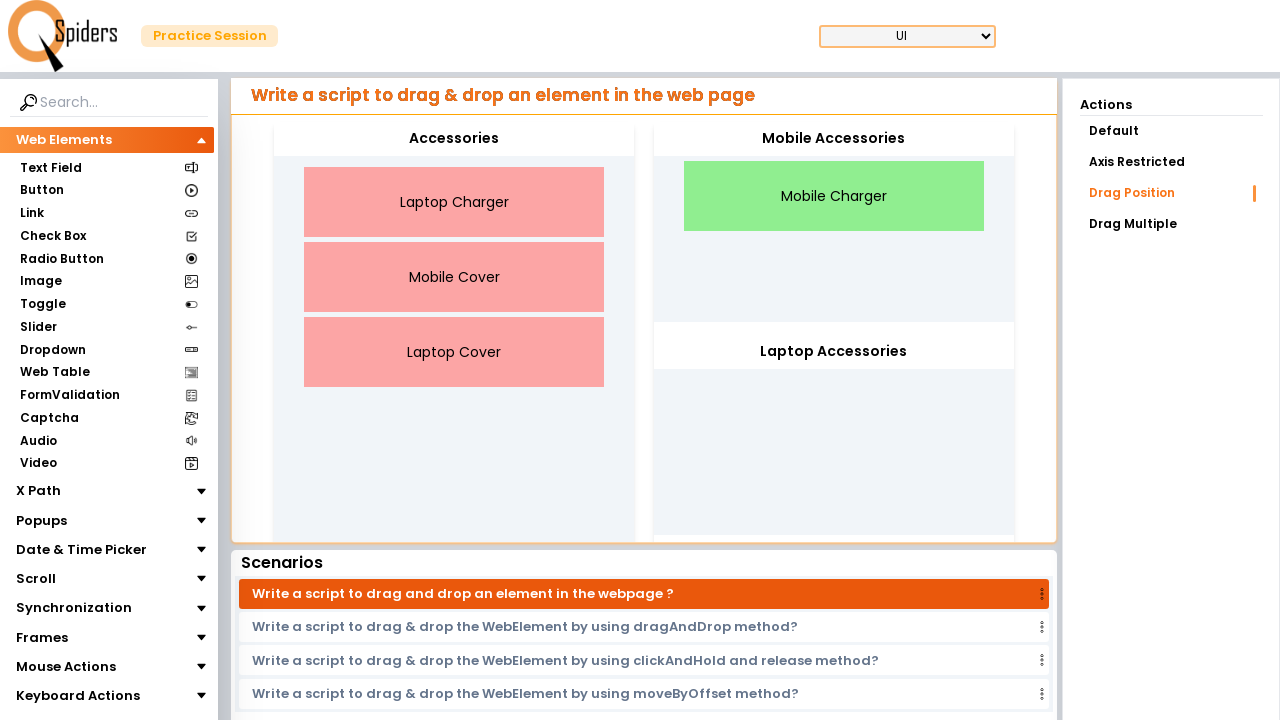

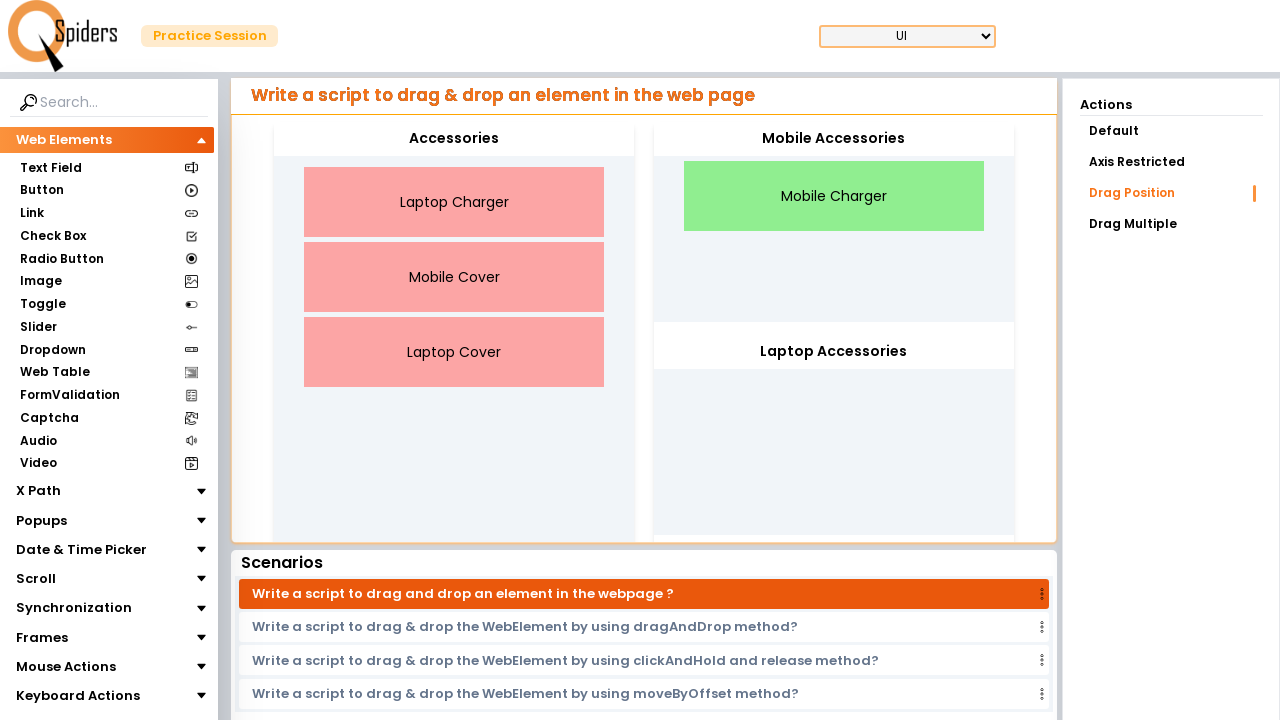